Tests the GreenCart landing page search functionality by entering a product shortname in the search field and extracting the displayed product name from the results.

Starting URL: https://rahulshettyacademy.com/seleniumPractise/#/

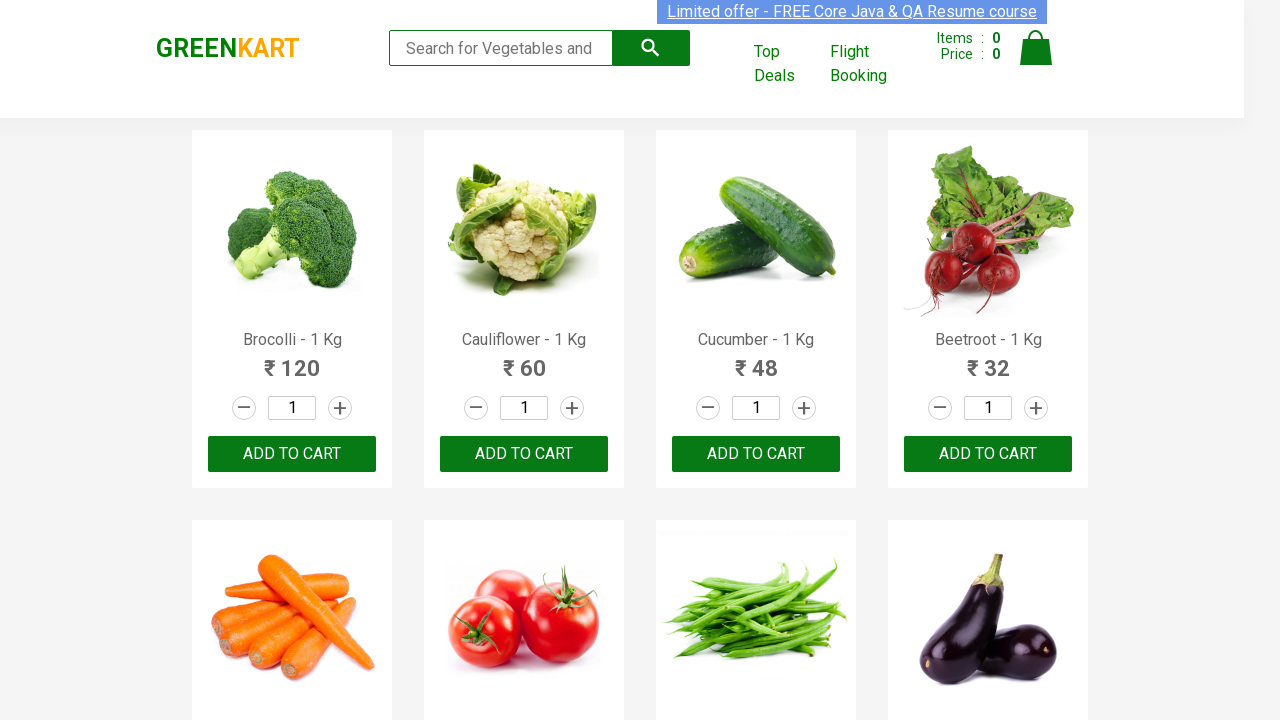

Set viewport to 1920x1080
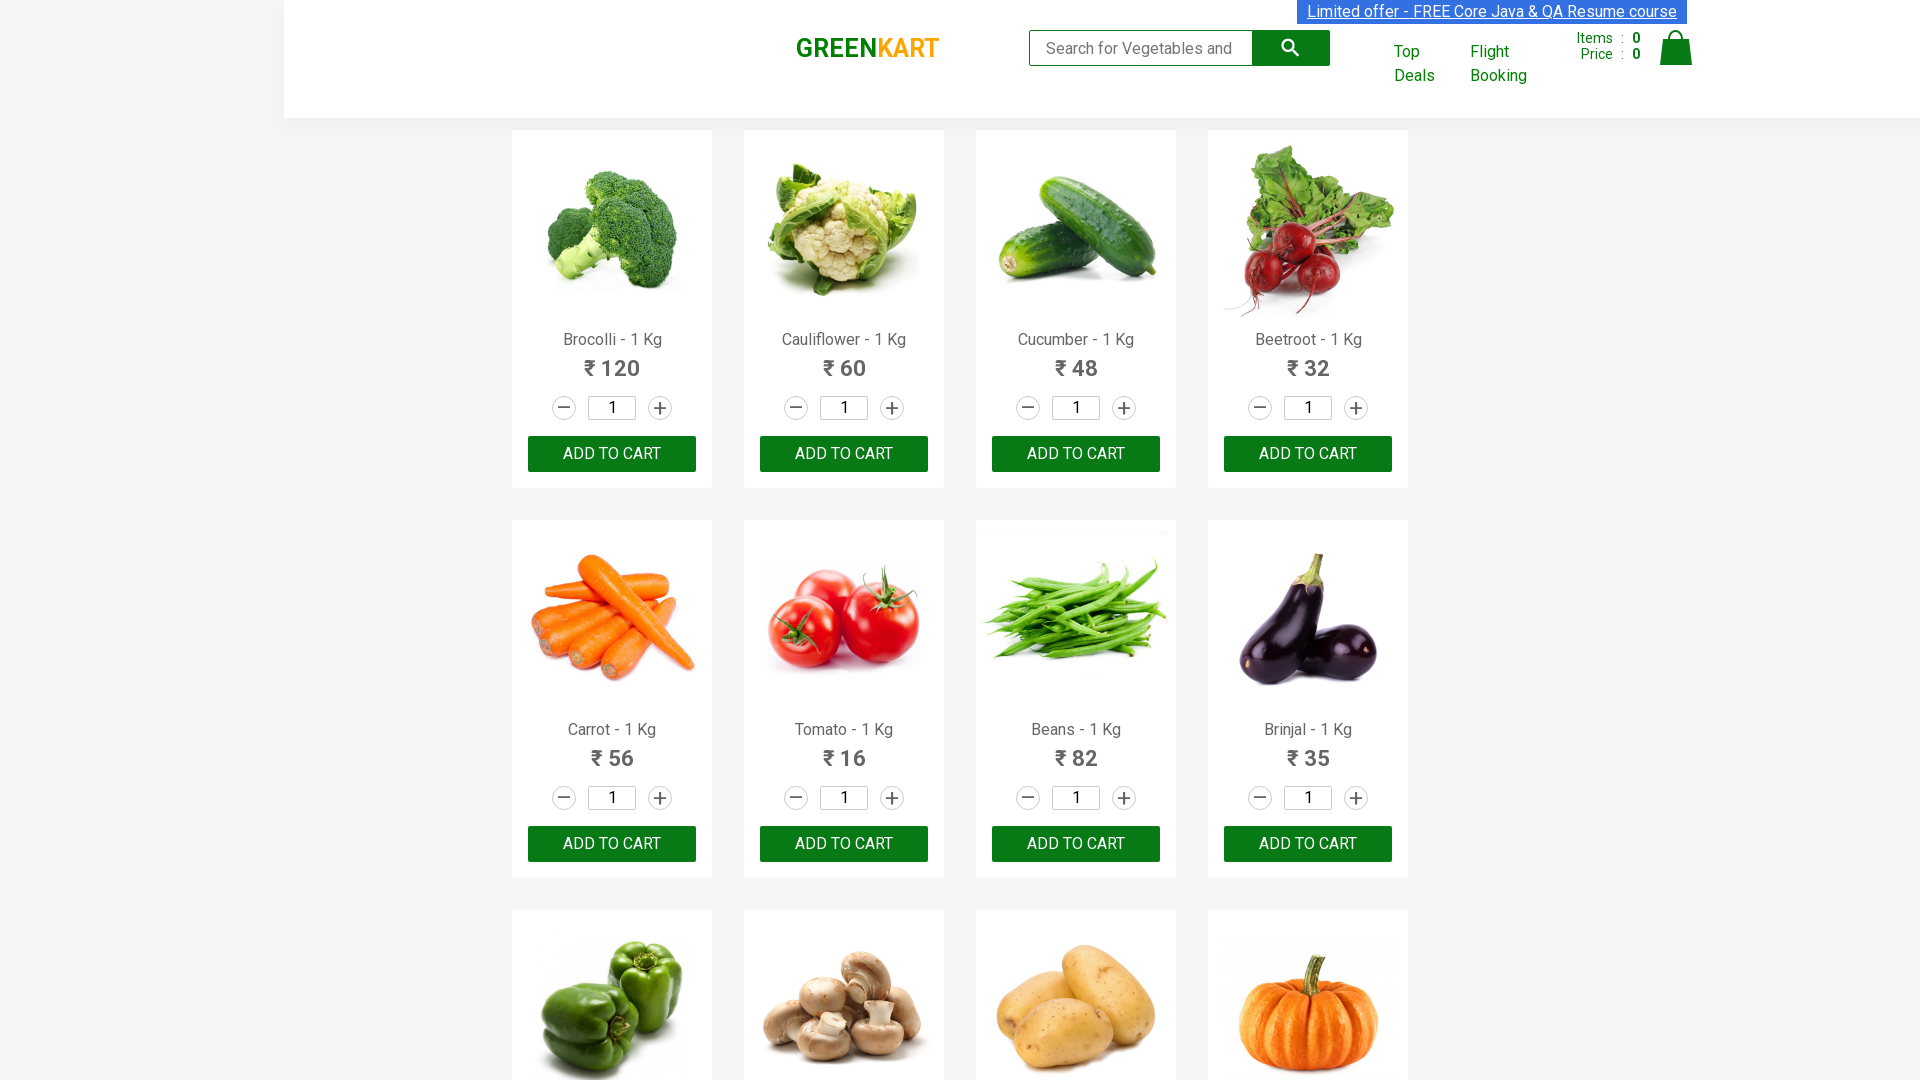

Retrieved and printed page title
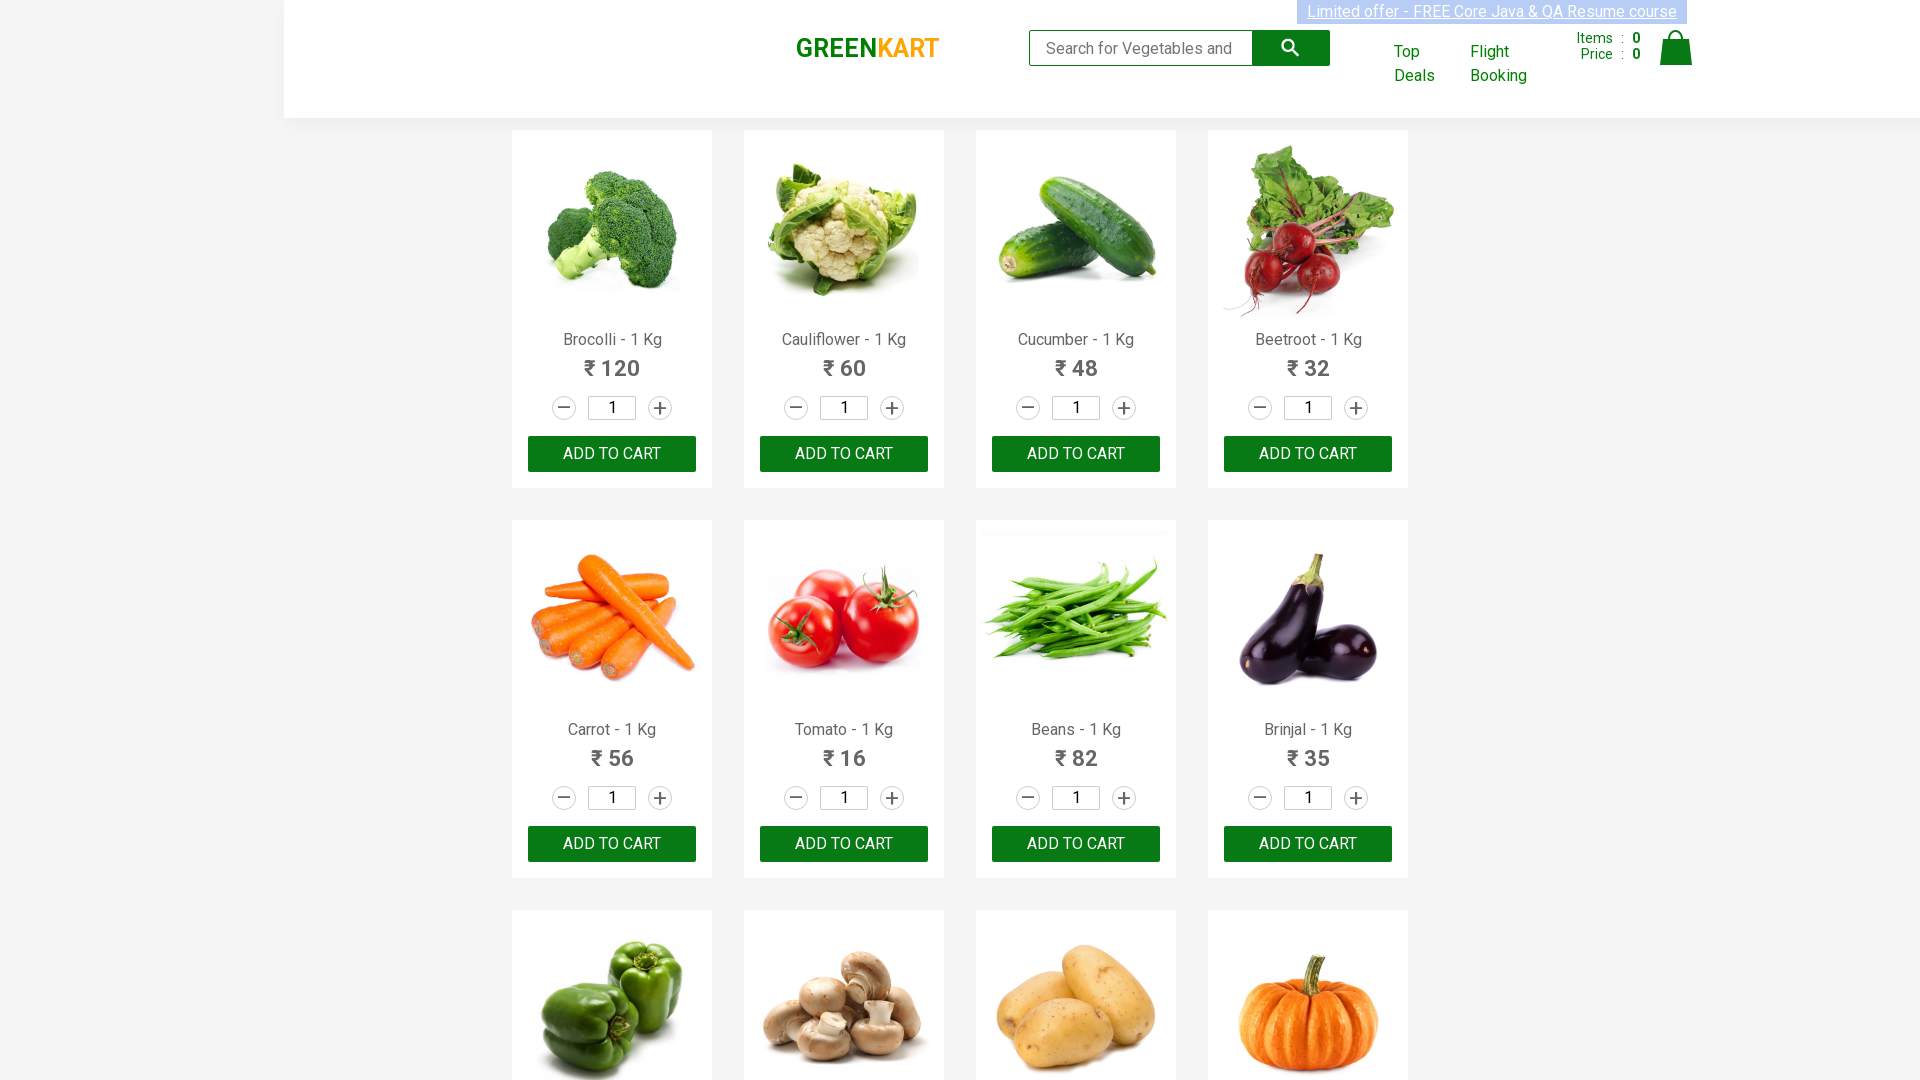

Filled search field with product shortname 'Tom' on input[type='search']
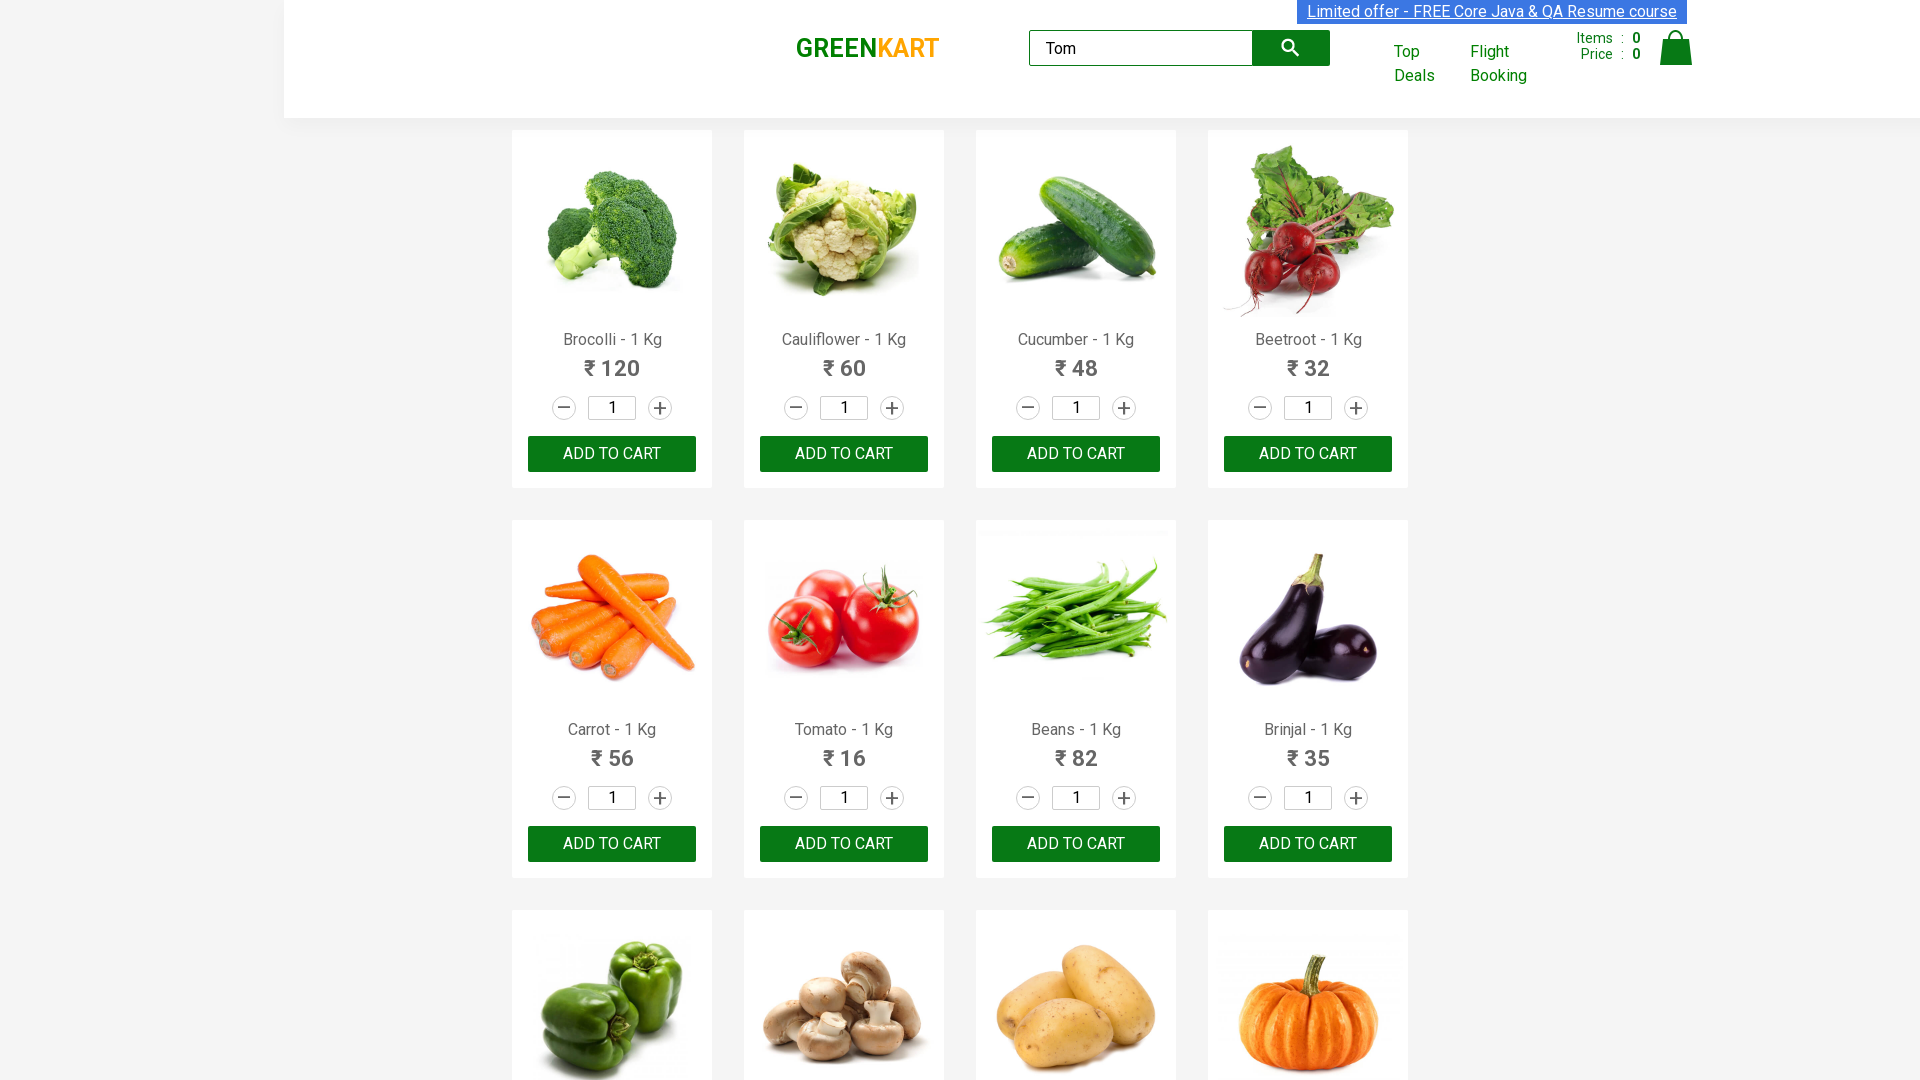

Waited 3 seconds for search results to load
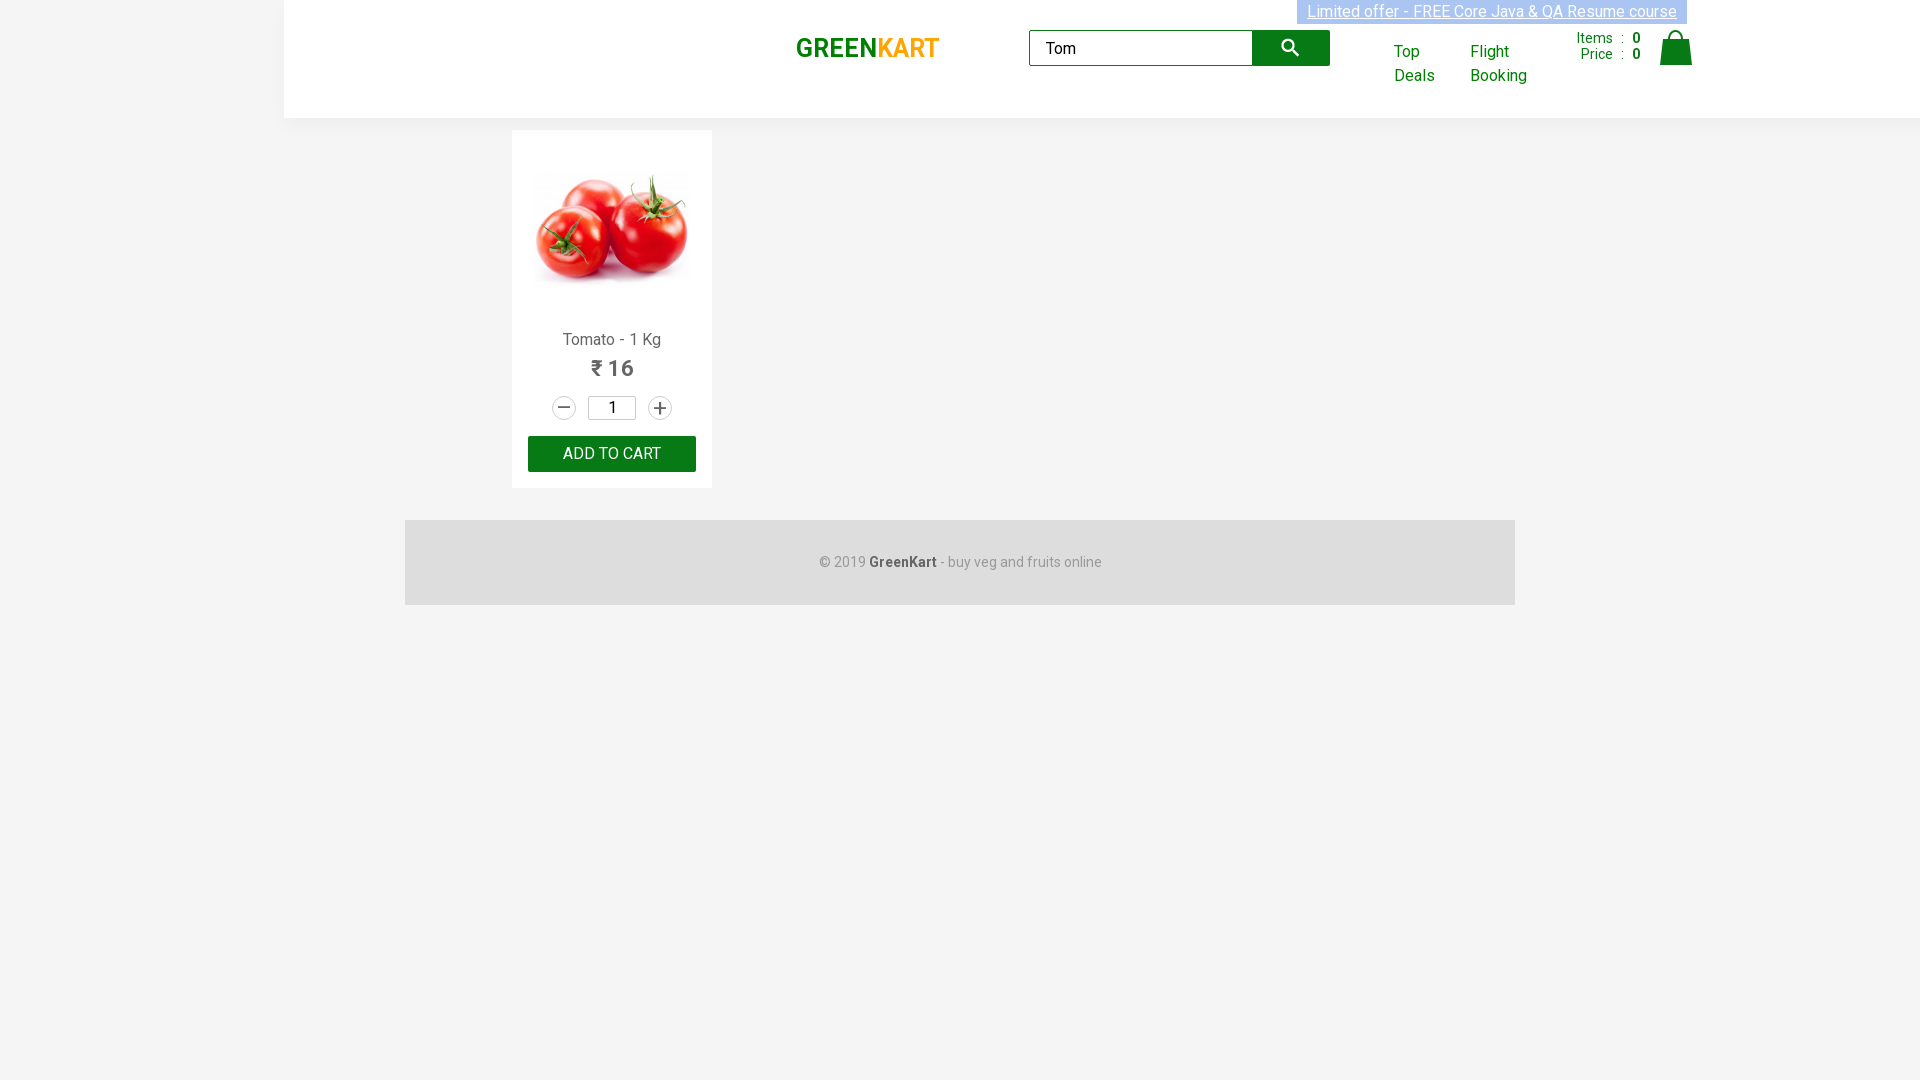

Located first product name element (h4.product-name)
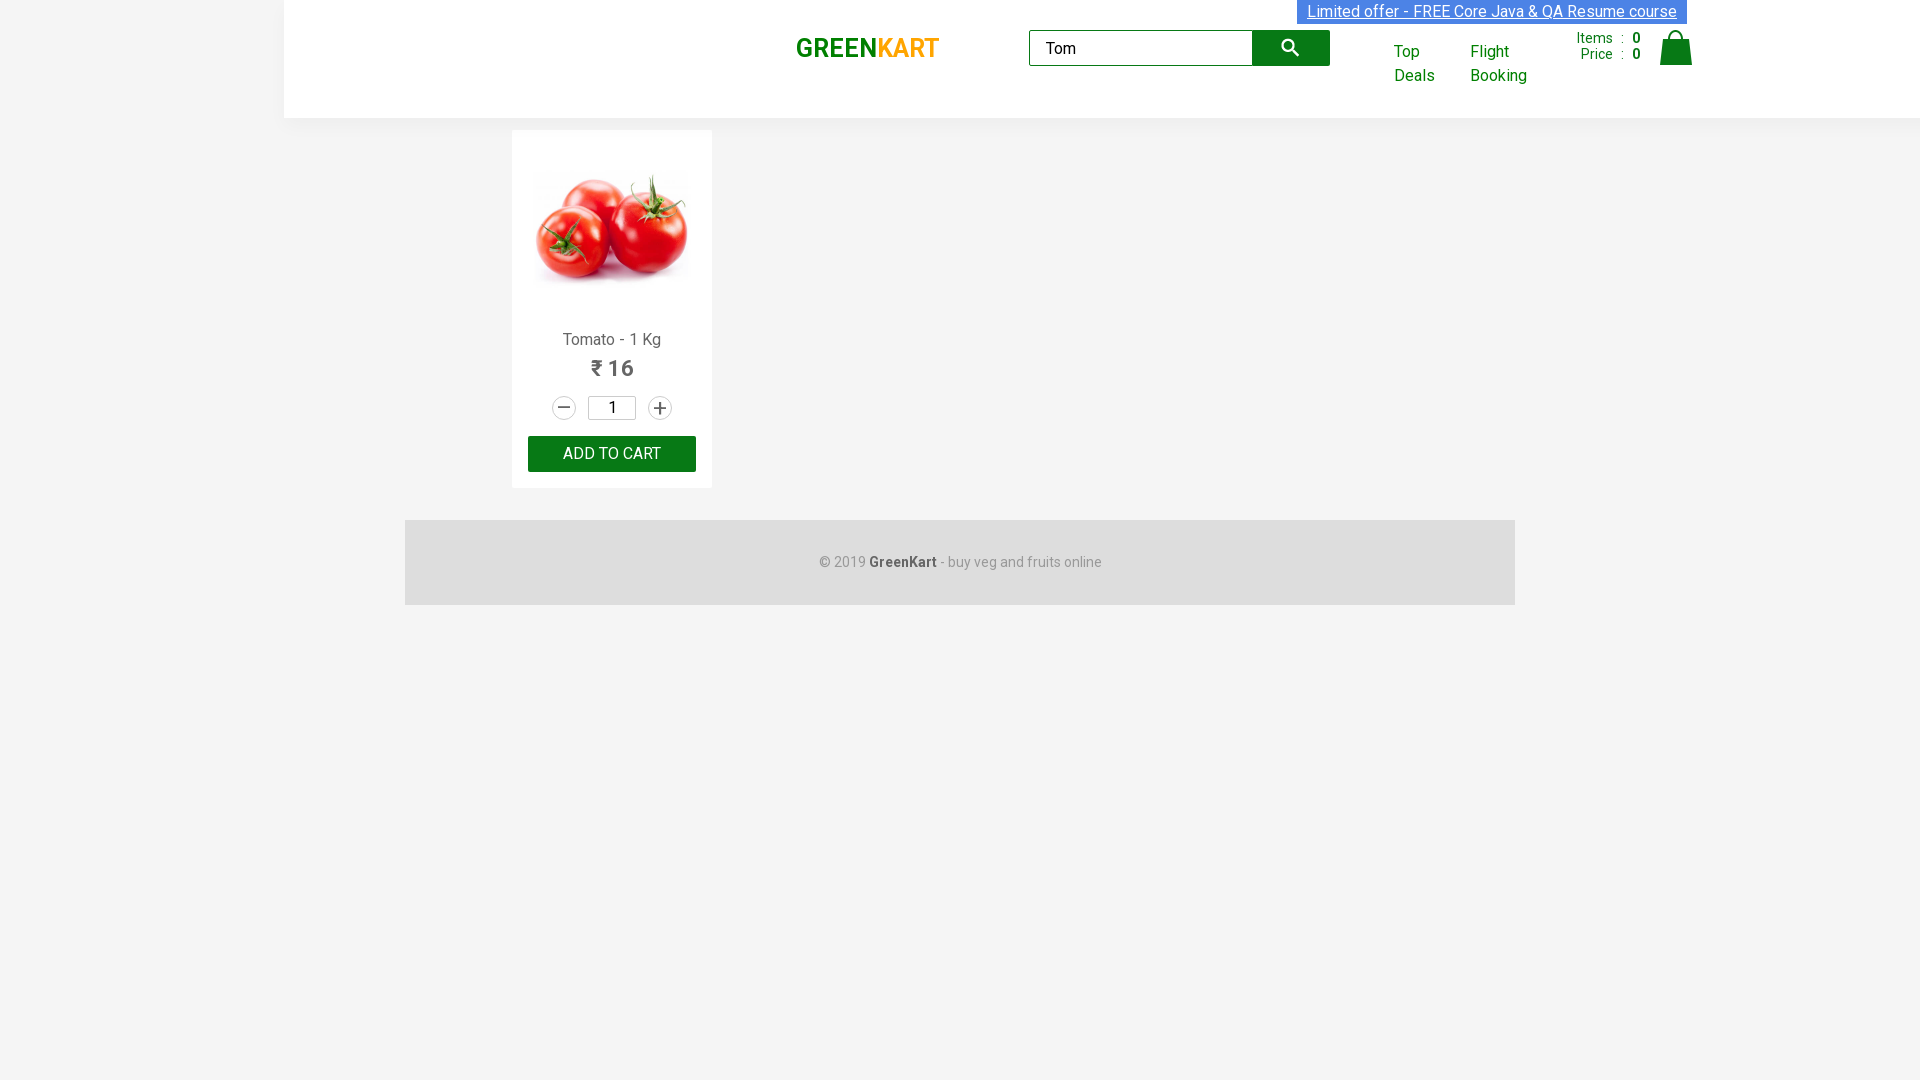

Extracted product name: 'Tomato' from search results
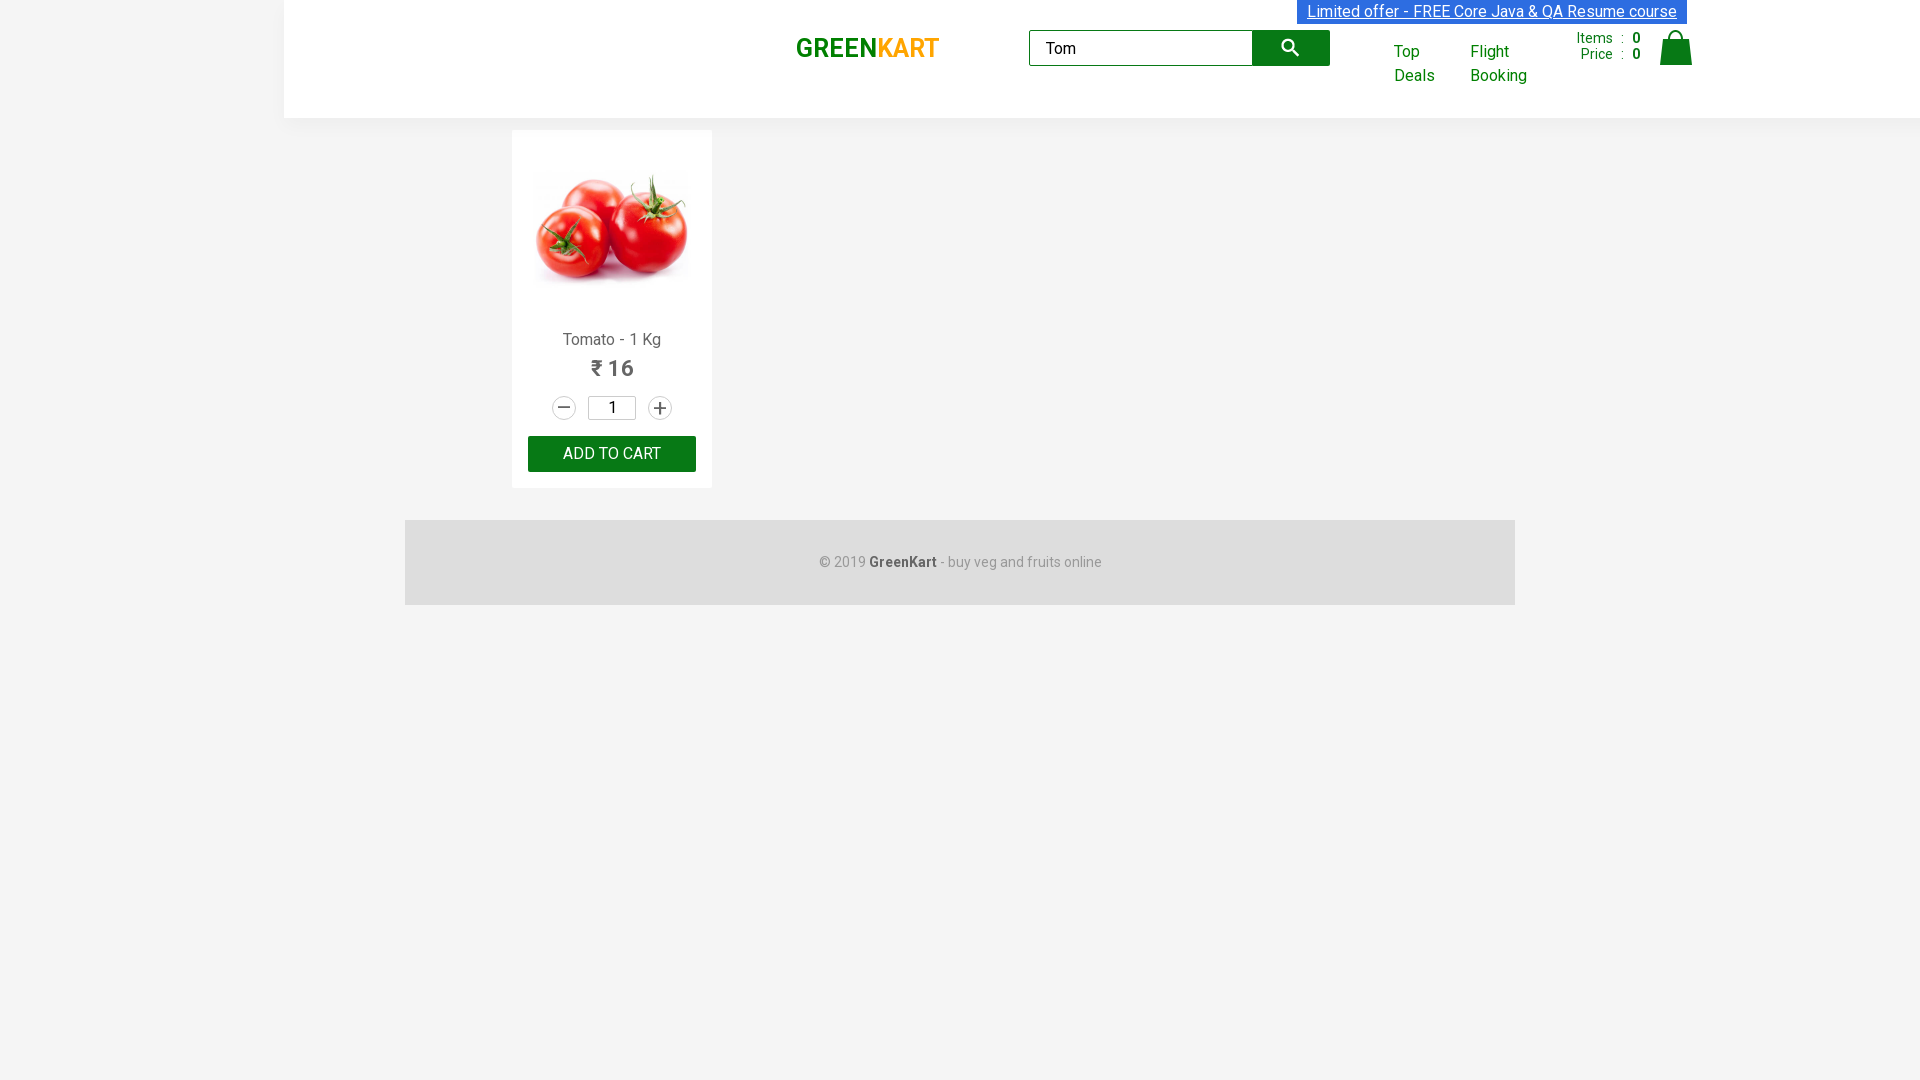

Printed extracted product name: 'Tomato is extracted from the Home page'
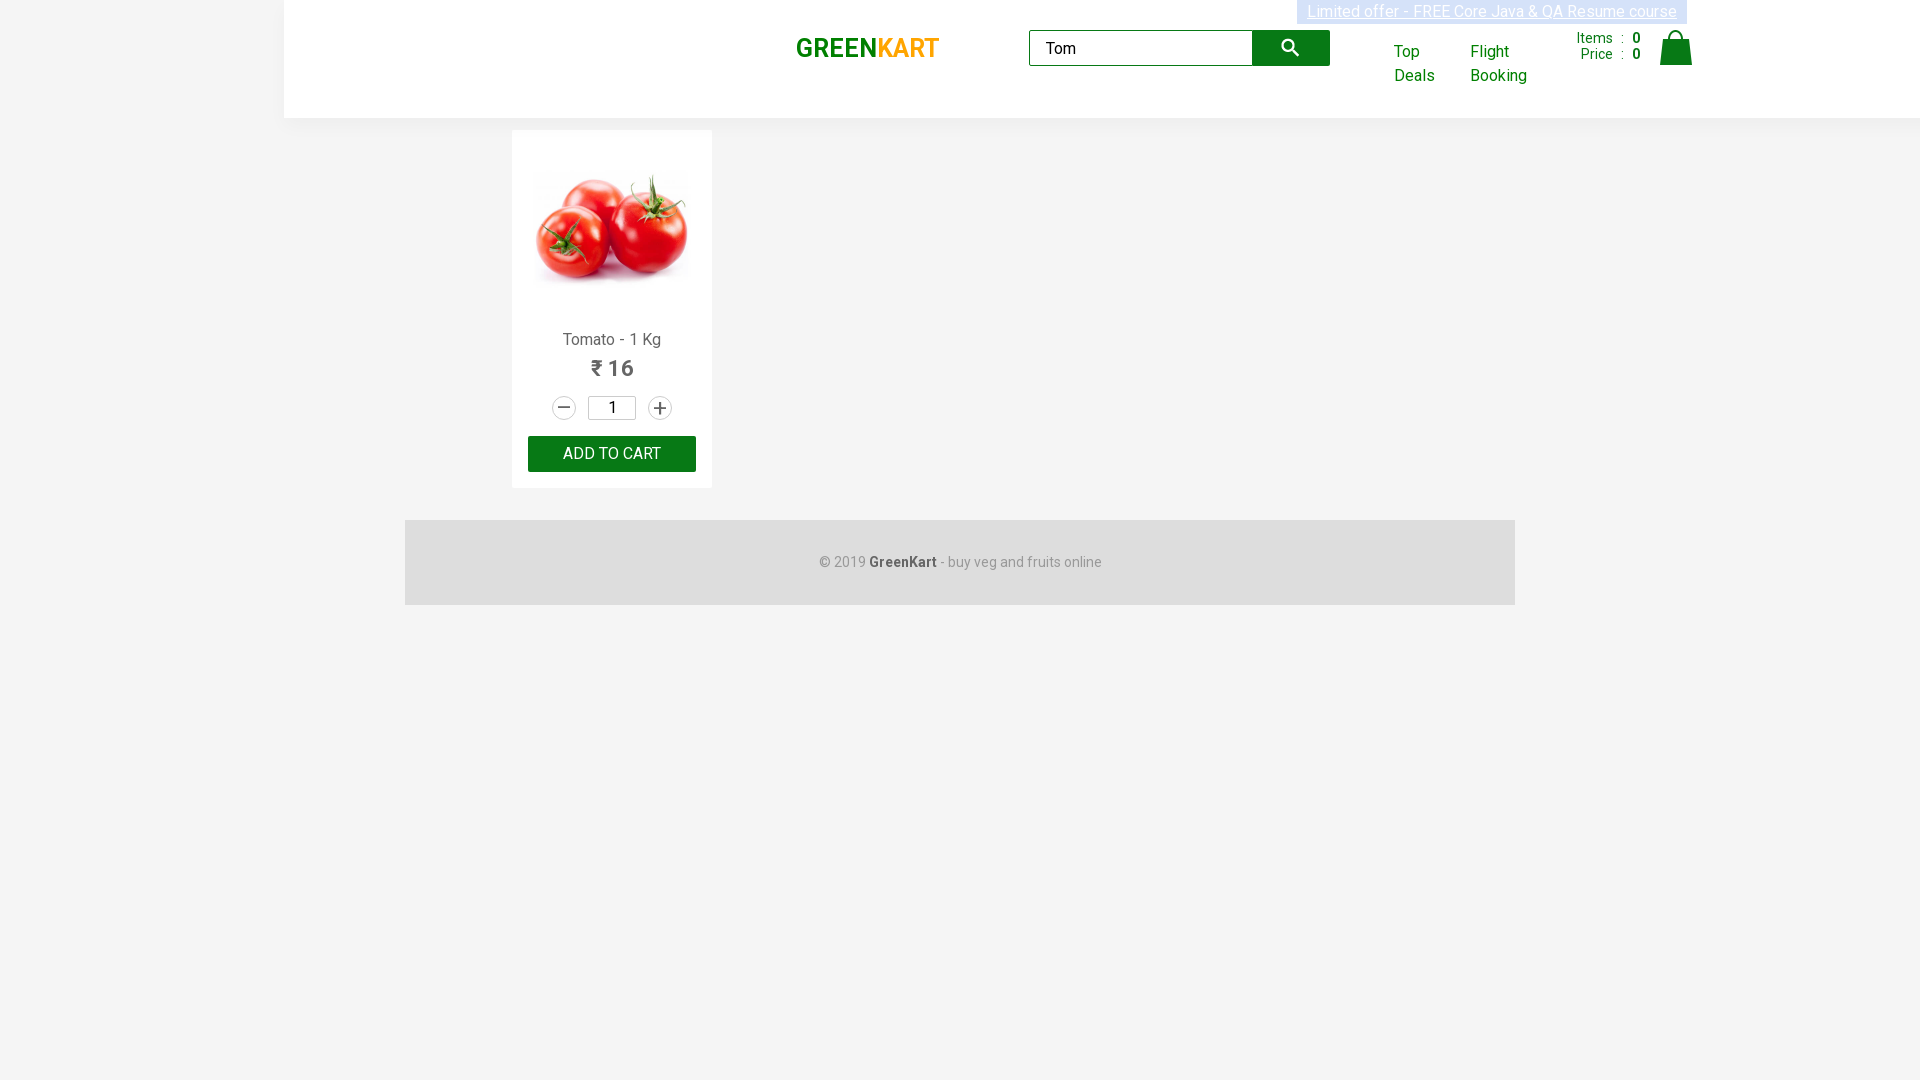

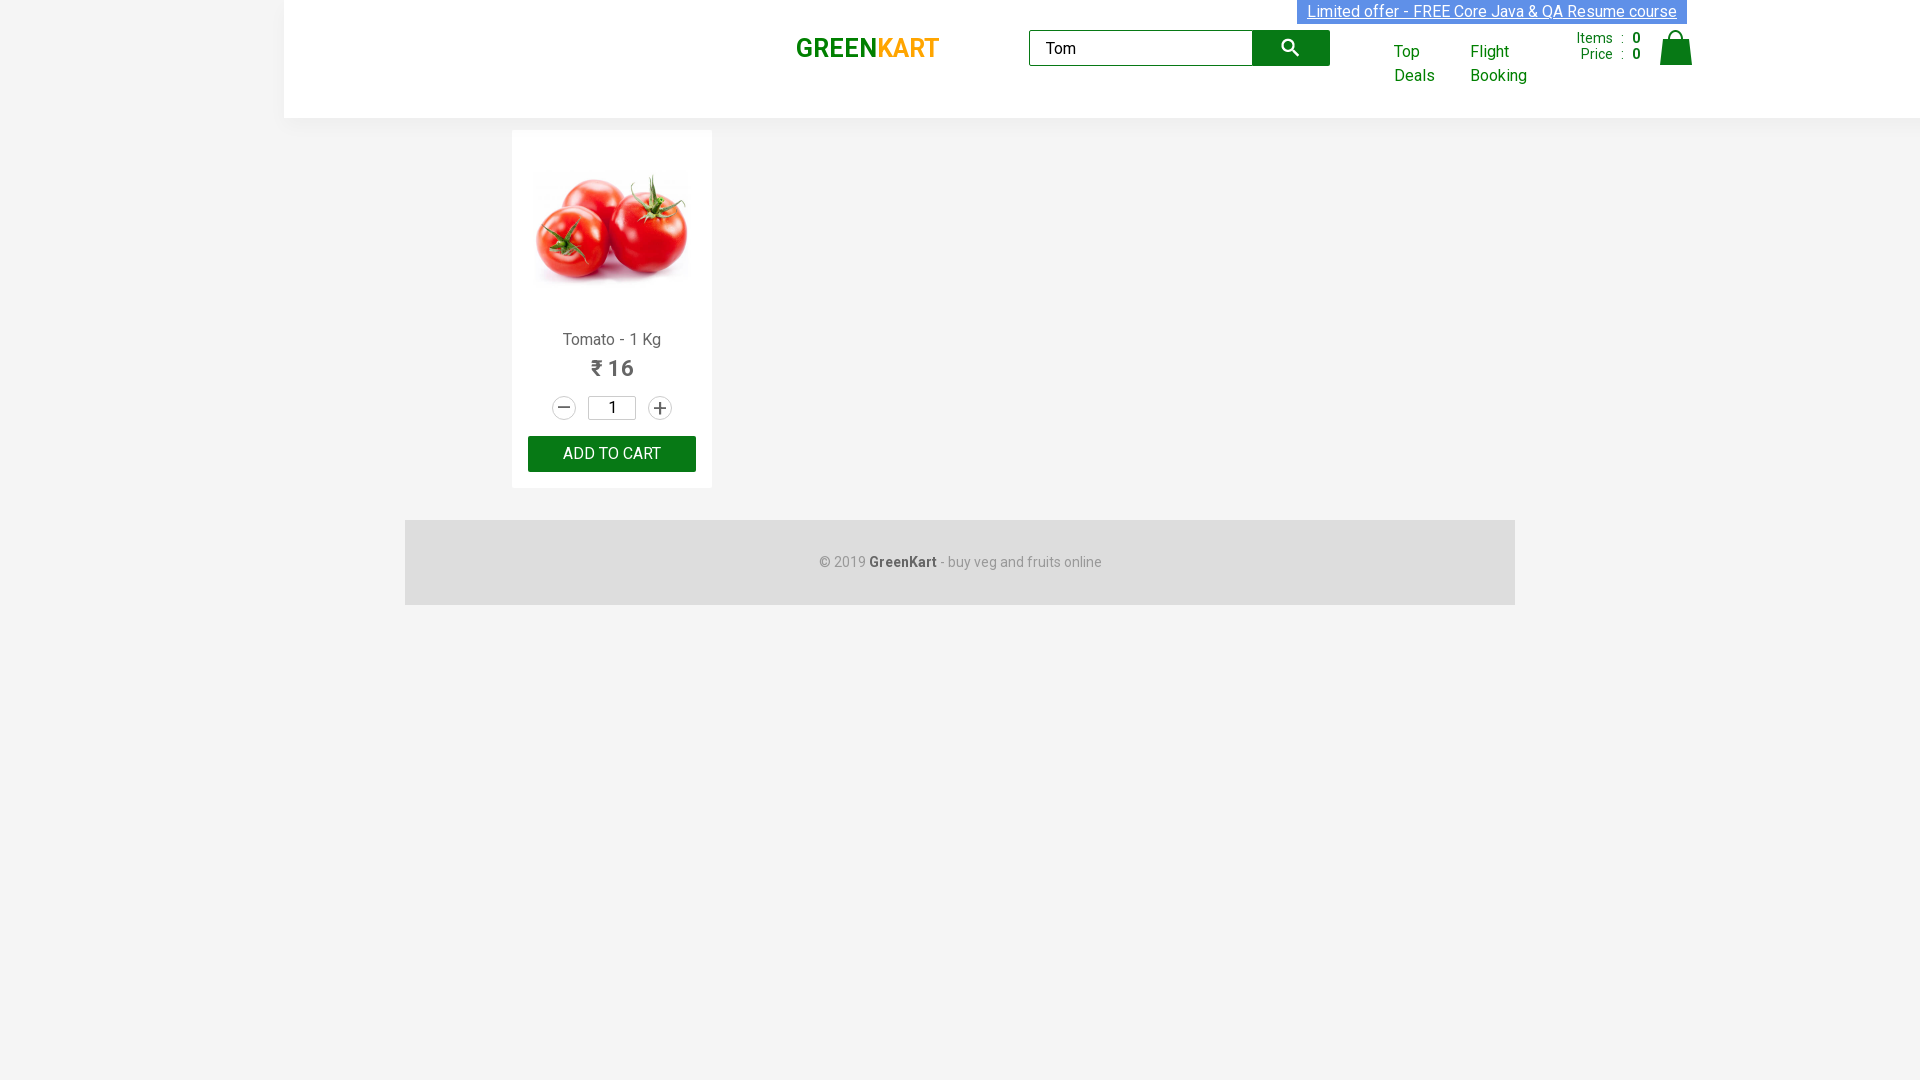